Tests that Shakespeare is among the top 20 rated languages in the Top Rated list

Starting URL: http://www.99-bottles-of-beer.net/

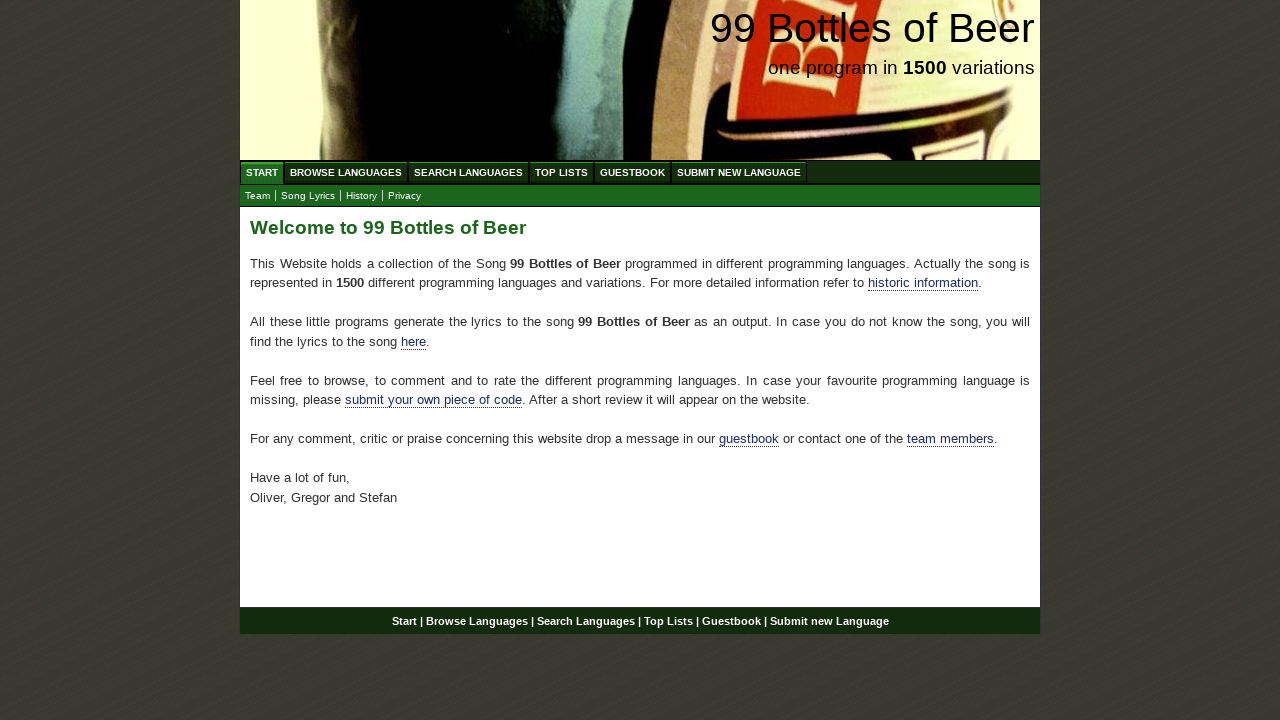

Clicked on Top Lists menu at (562, 172) on xpath=//ul[@id='menu']//a[@href='/toplist.html']
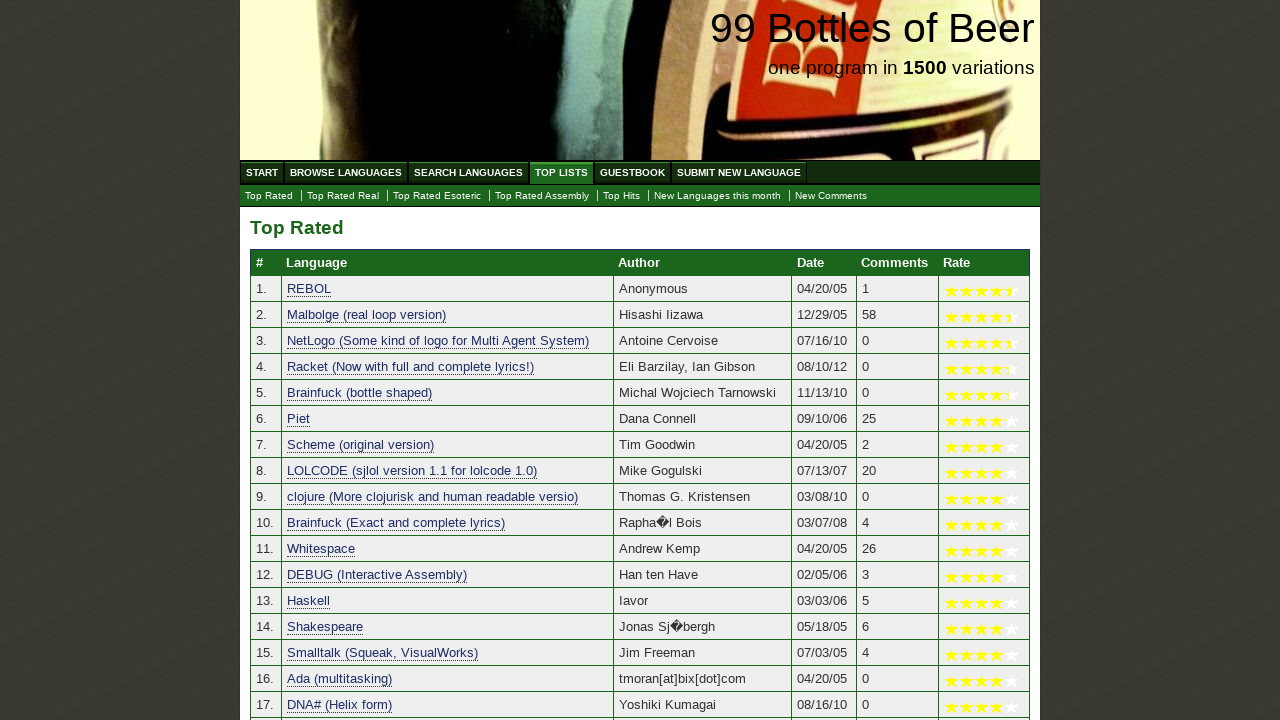

Clicked on Top Rated submenu at (269, 196) on xpath=//ul[@id='submenu']//a[@href='./toplist.html']
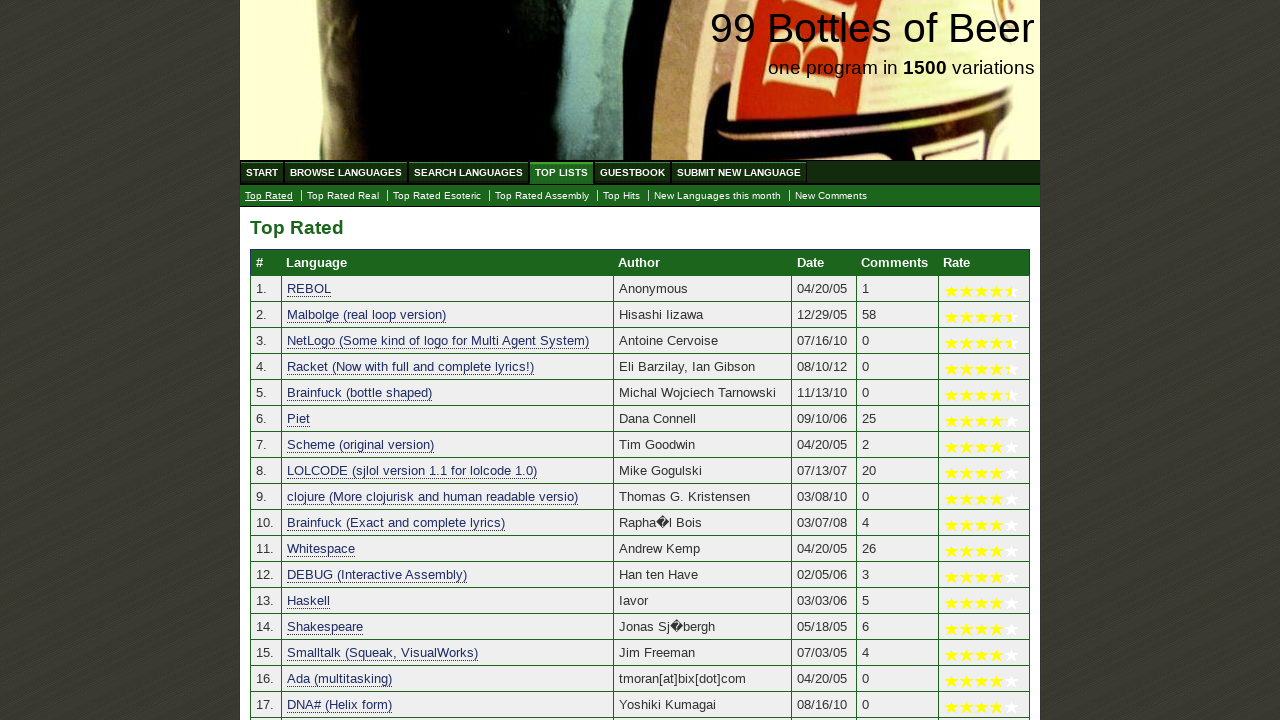

Top Rated languages table loaded
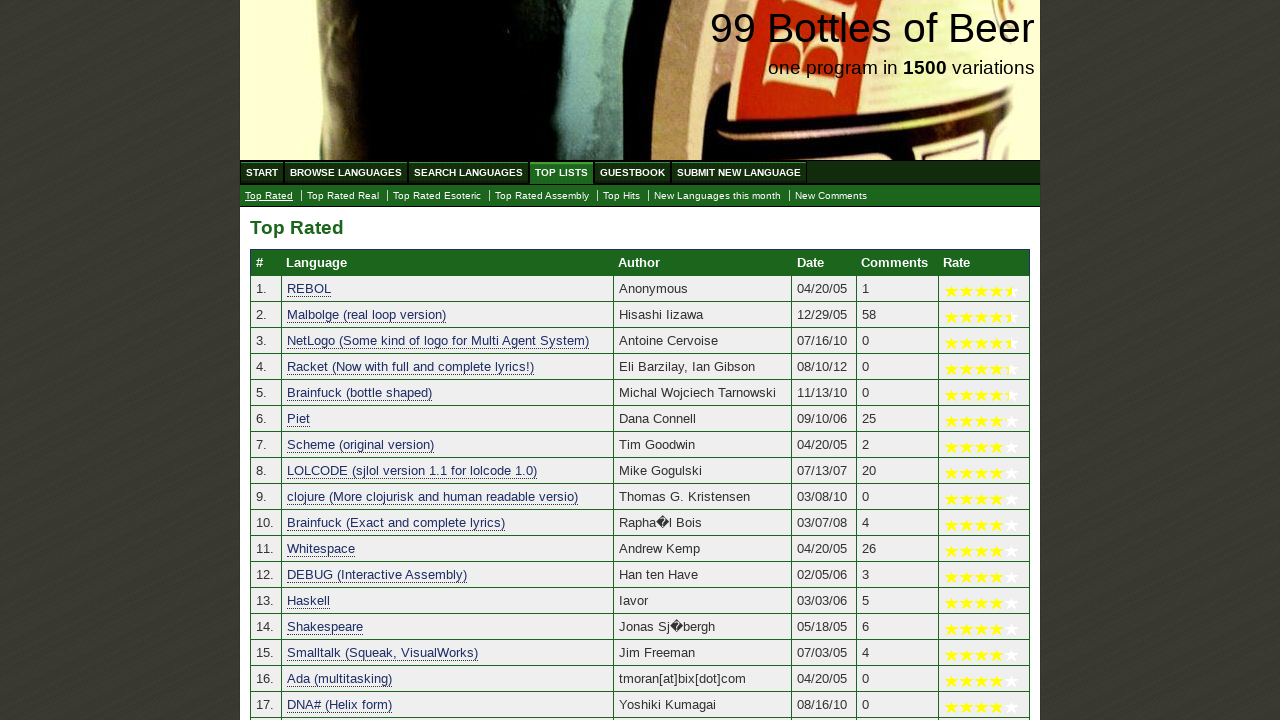

Retrieved top 20 languages from table
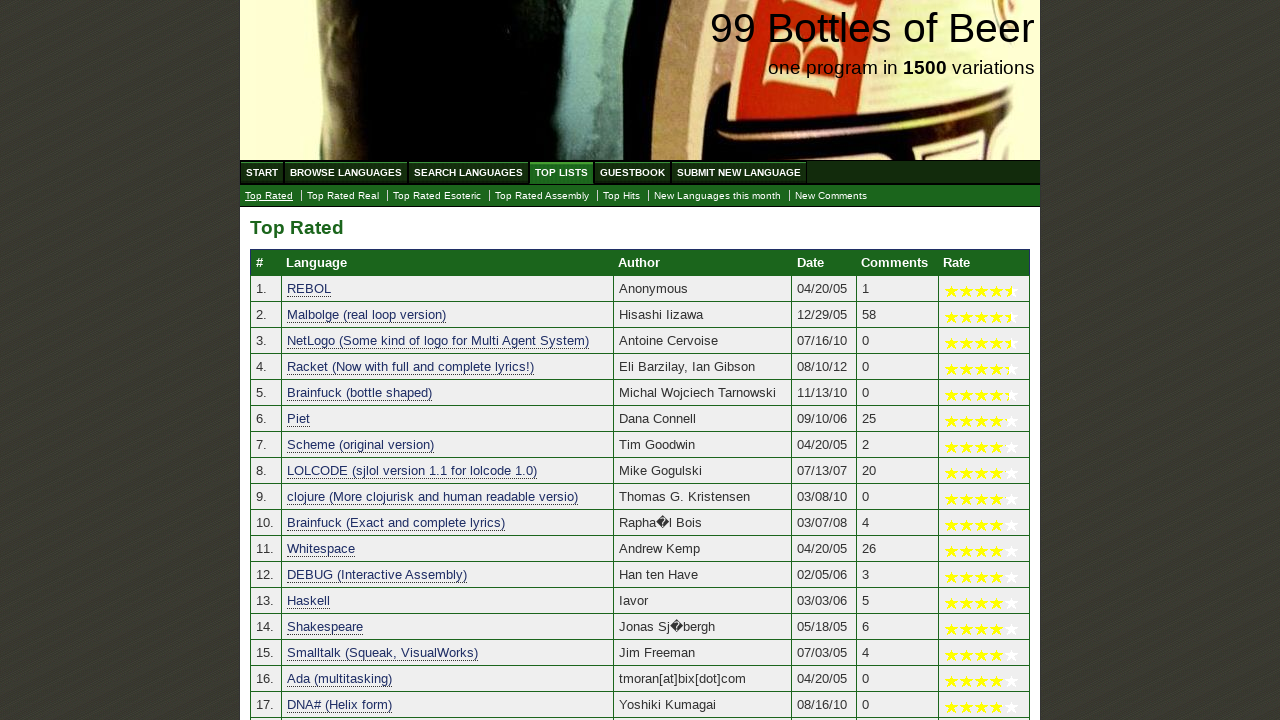

Extracted language names from top 20 entries
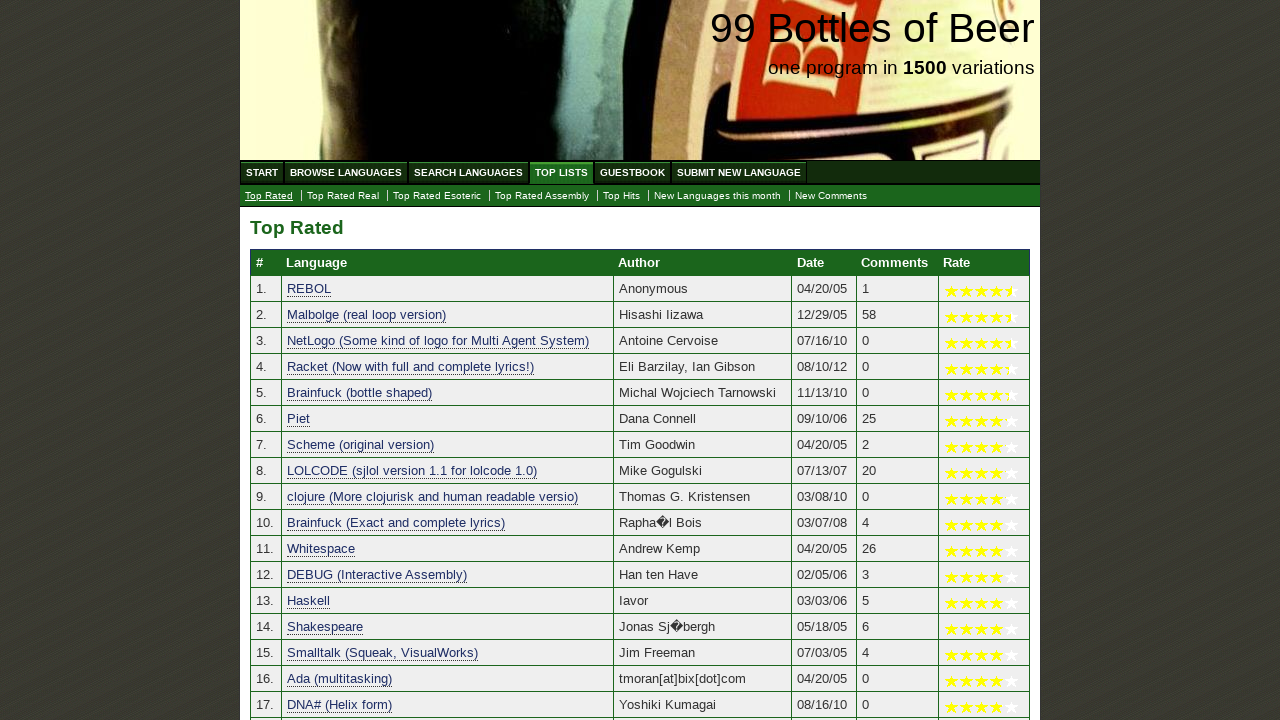

Verified that Shakespeare is among the top 20 rated languages
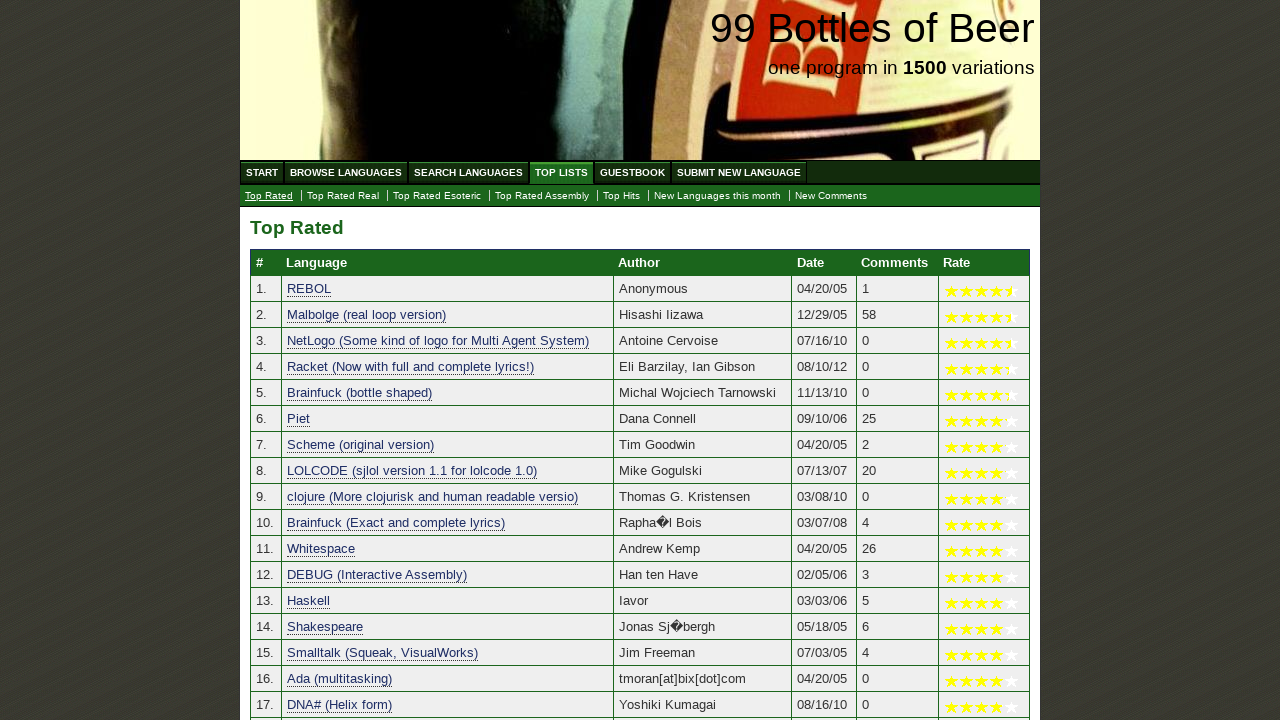

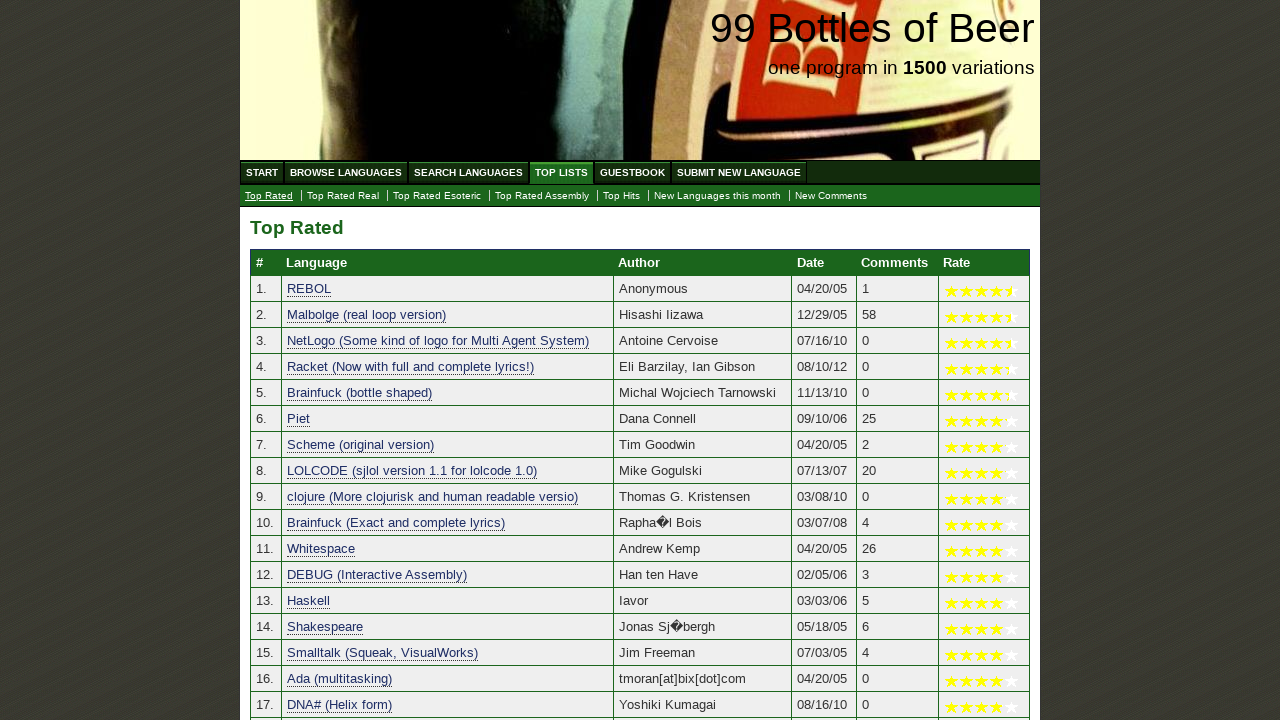